Tests the Radio Button functionality by selecting an option and verifying the selection

Starting URL: https://demoqa.com/elements

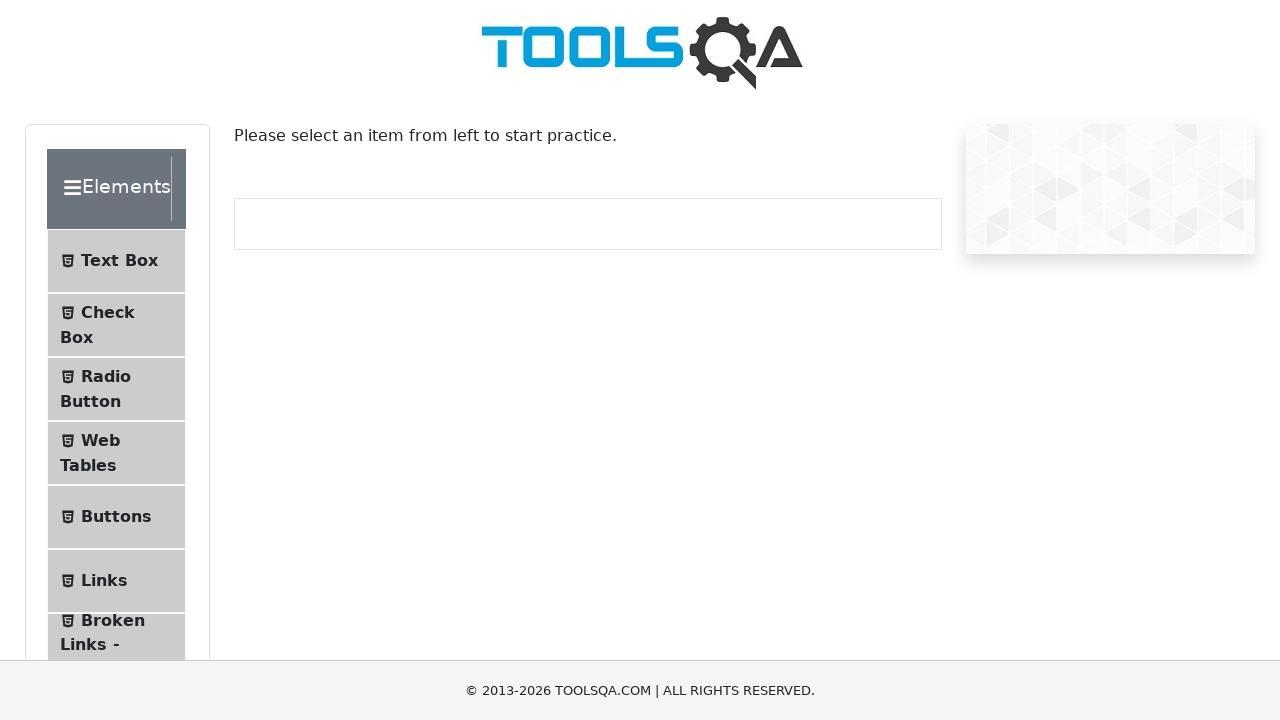

Clicked on Radio Button tab at (106, 376) on xpath=//span[text()='Radio Button']
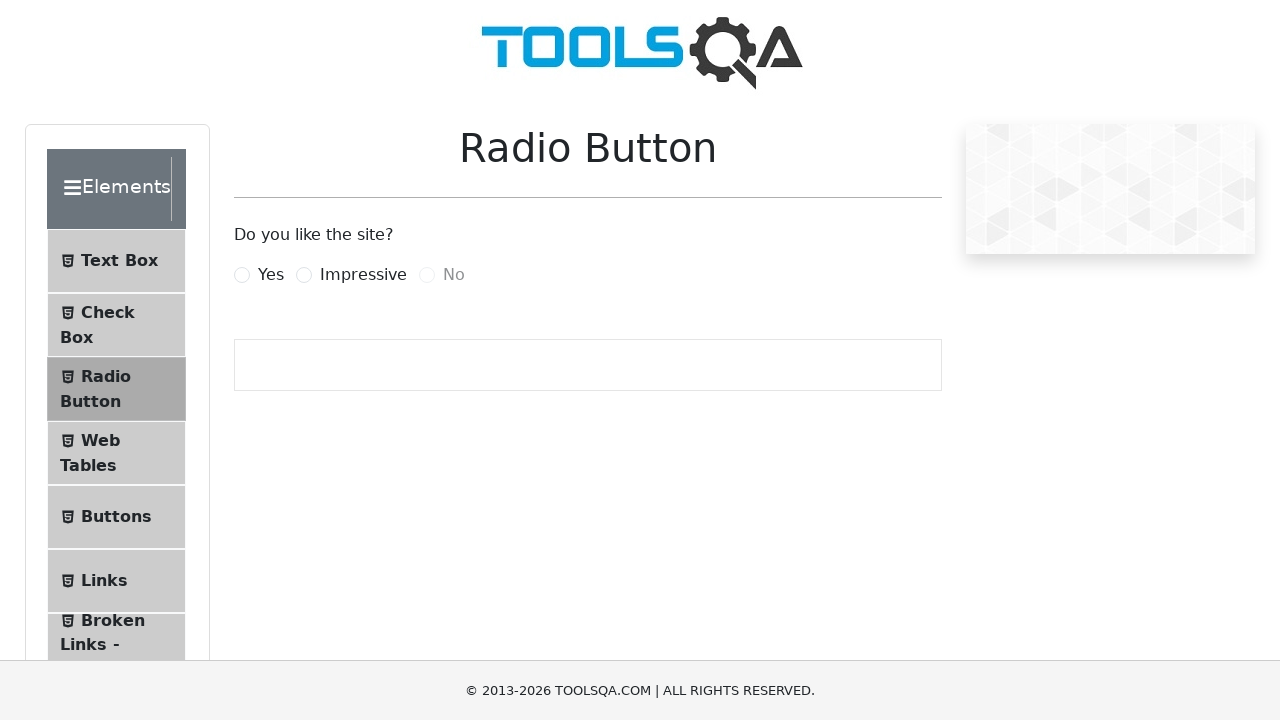

Scrolled down 250 pixels
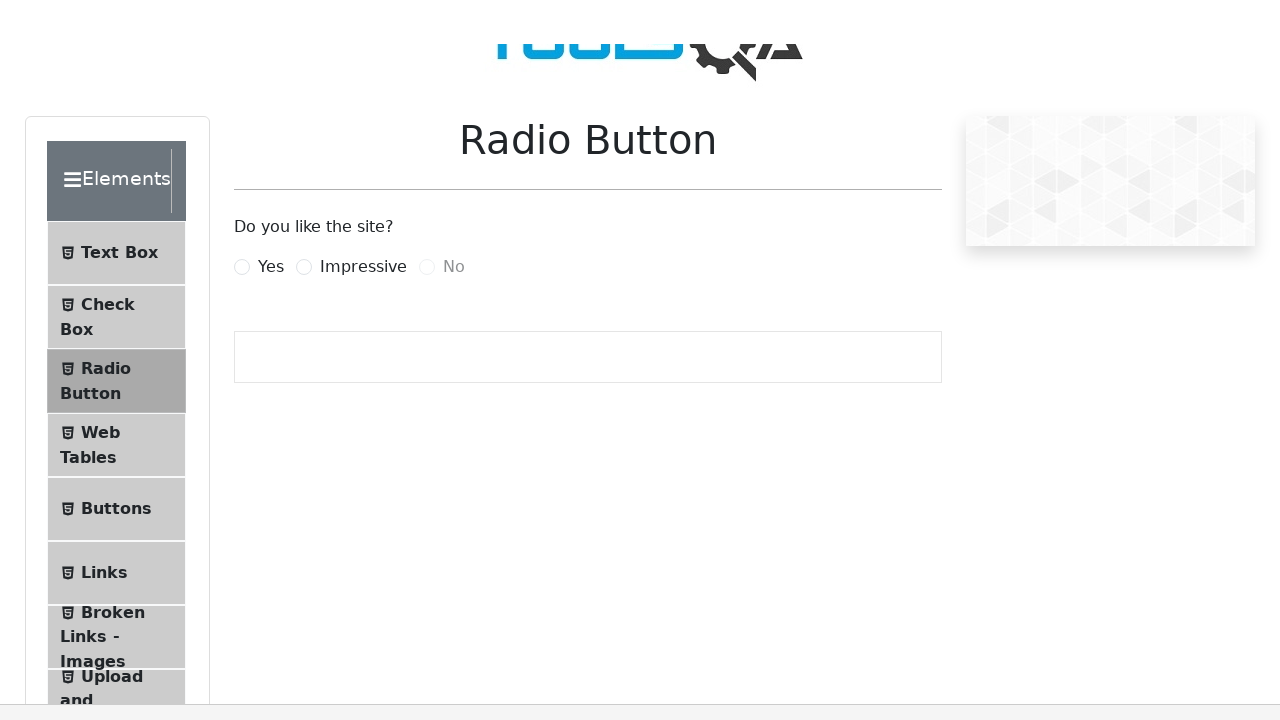

Selected 'Yes' radio button option at (271, 25) on xpath=//label[text()='Yes']
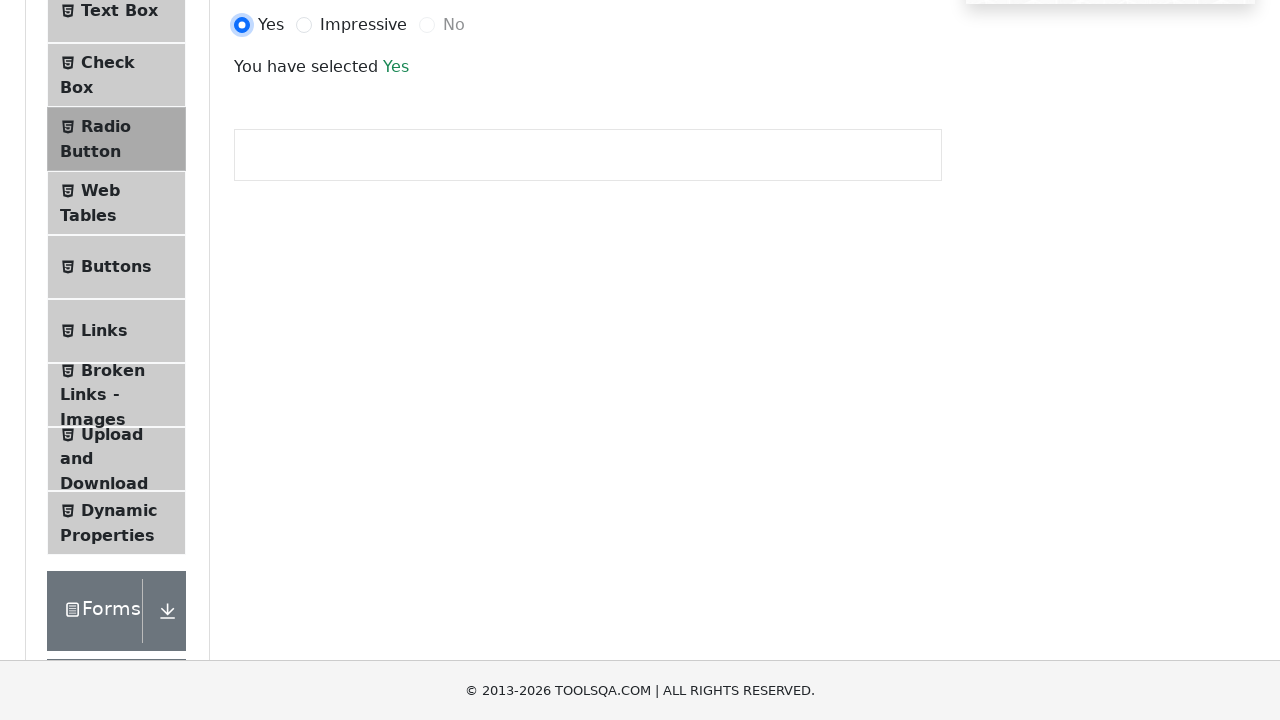

Confirmed 'Yes' radio button selection is visible
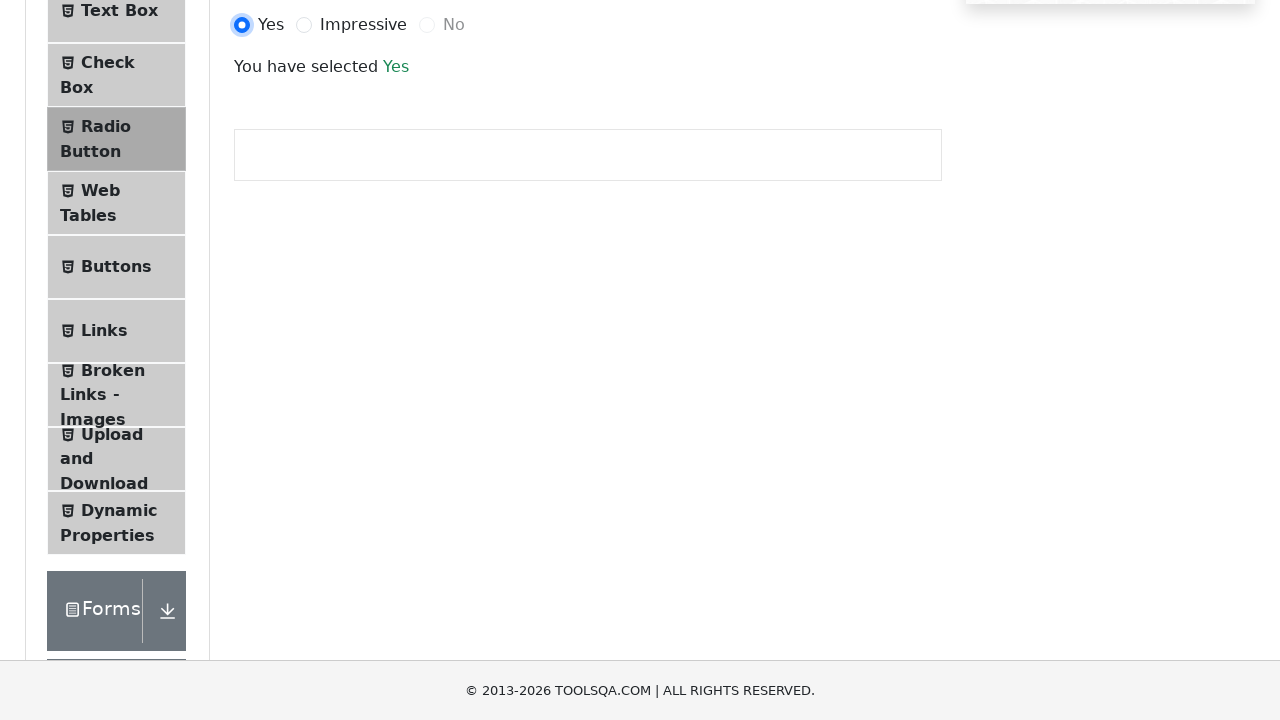

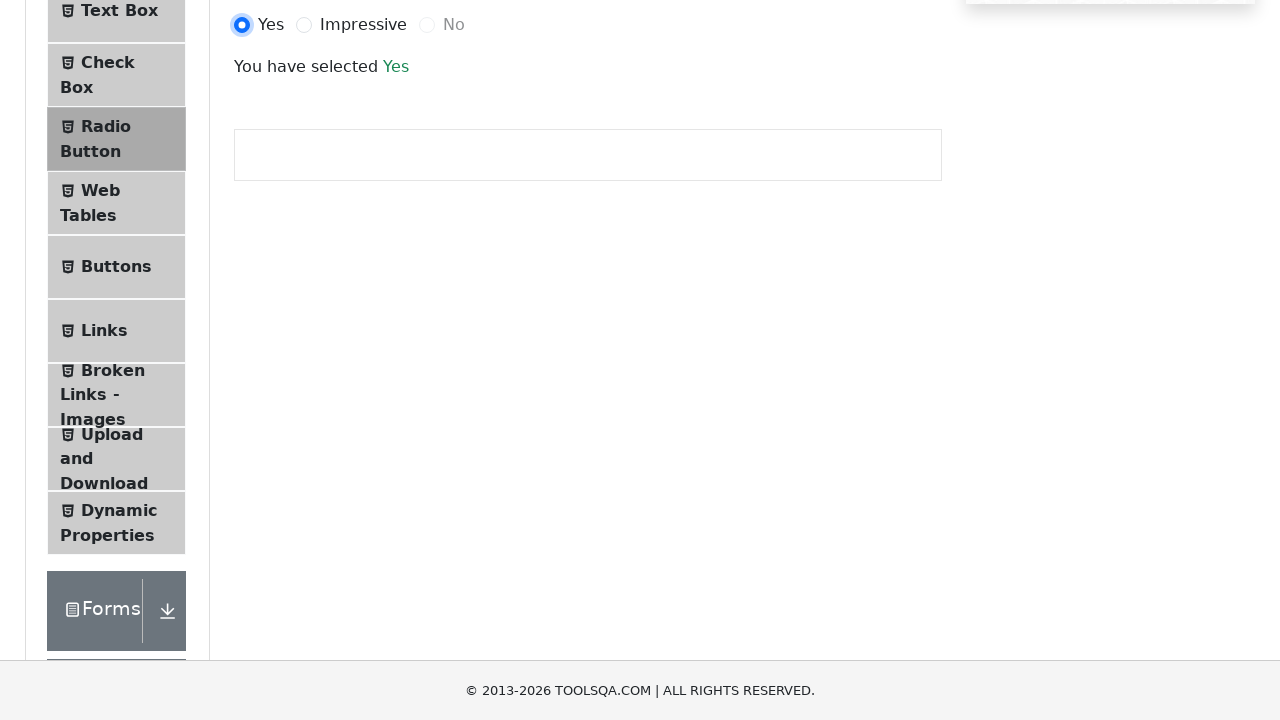